Tests browser window handling by opening a new window, switching to it, verifying content, and closing it

Starting URL: https://demoqa.com/browser-windows

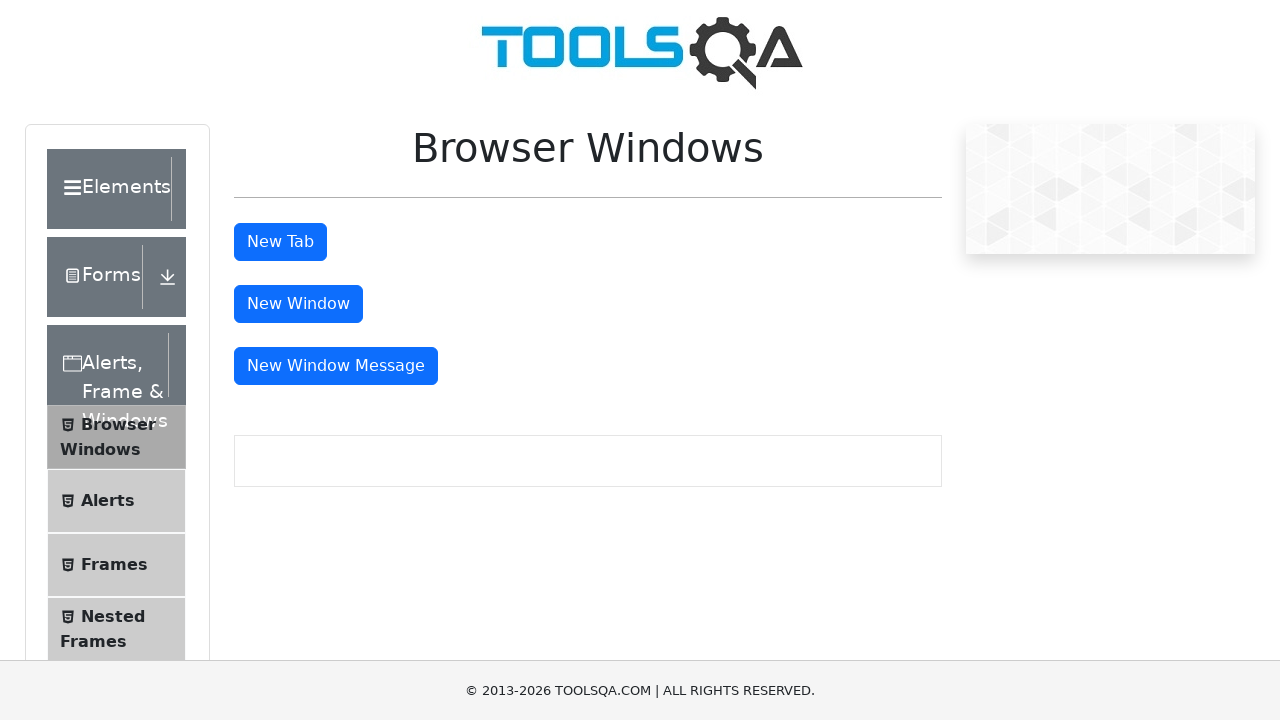

Clicked button to open new window at (298, 304) on #windowButton
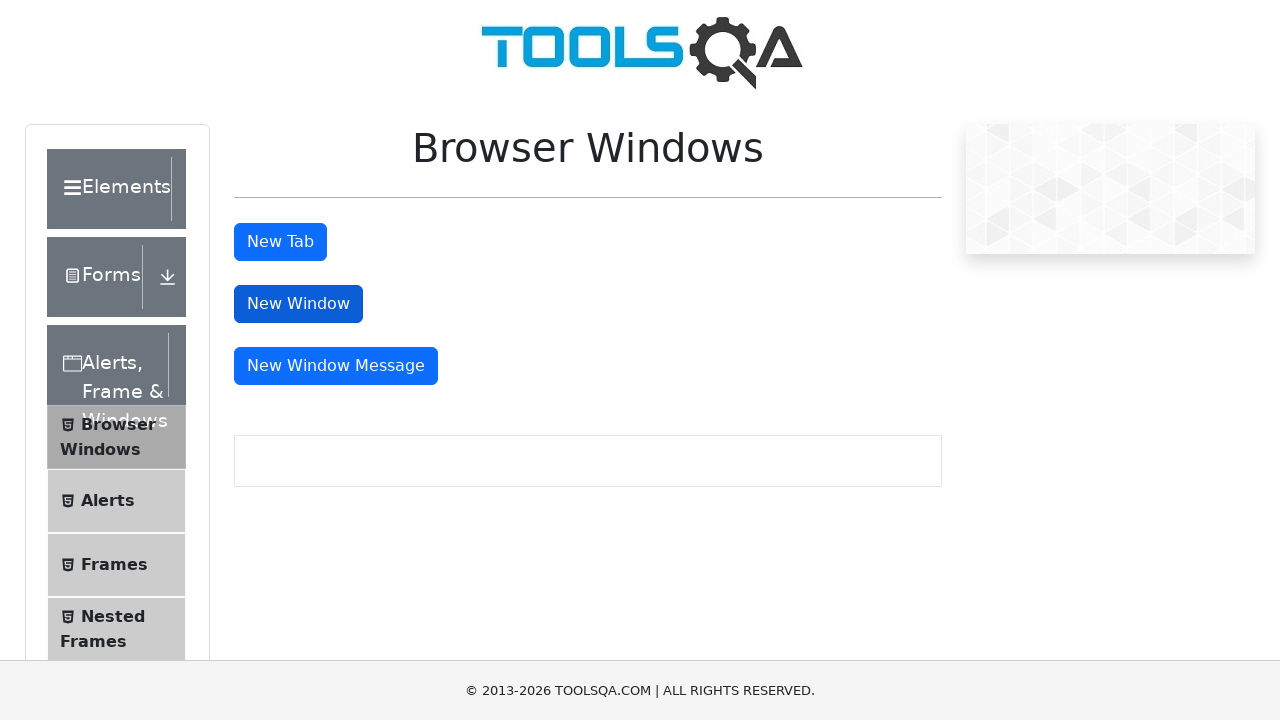

New window opened and captured
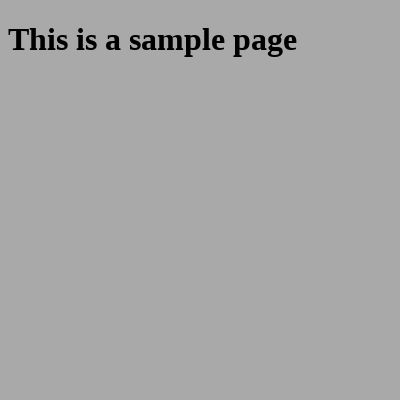

Waited for sample heading element to load in new window
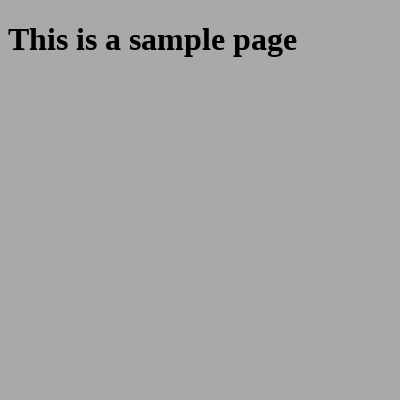

Retrieved heading text: 'This is a sample page'
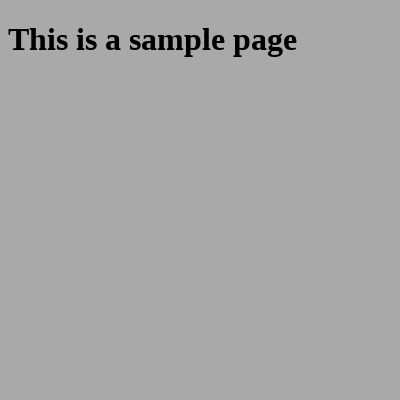

Printed heading text to console
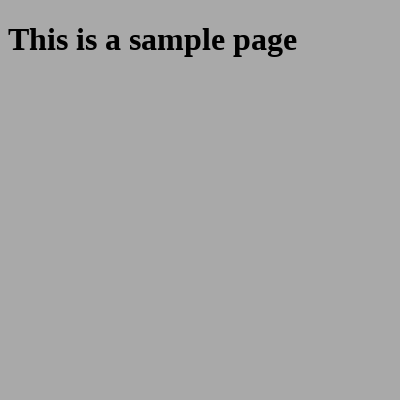

Closed the new window
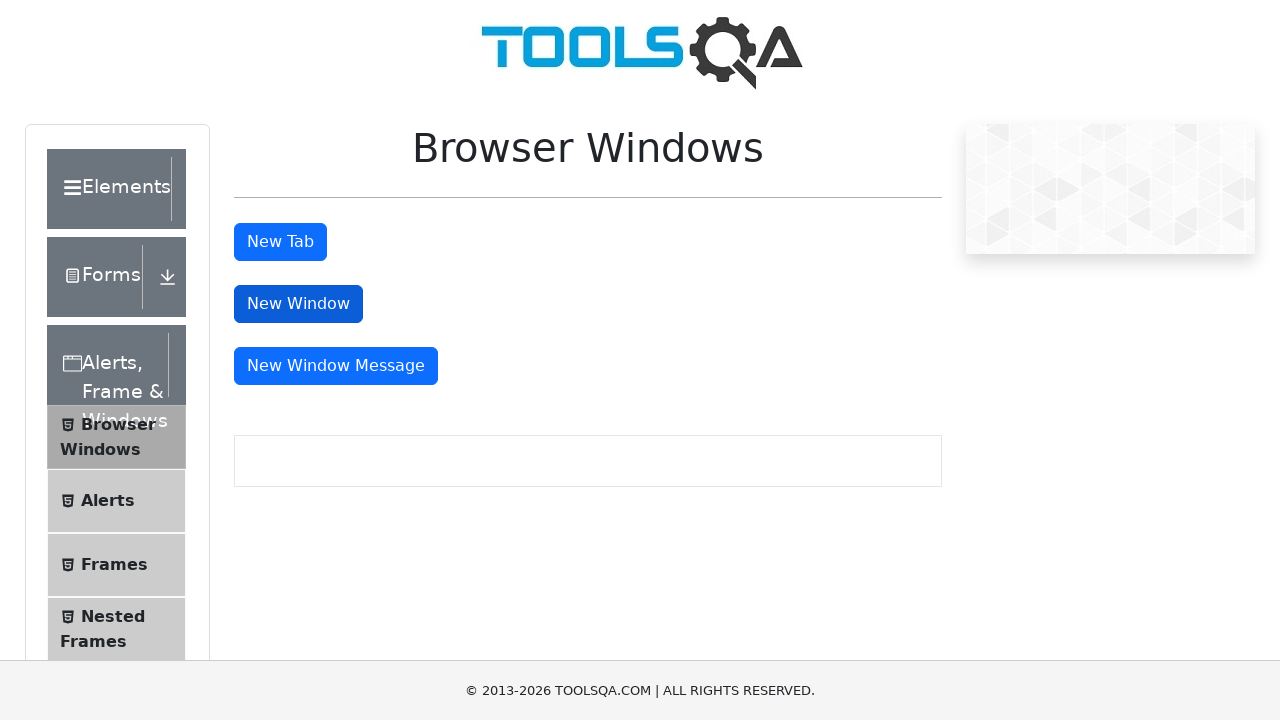

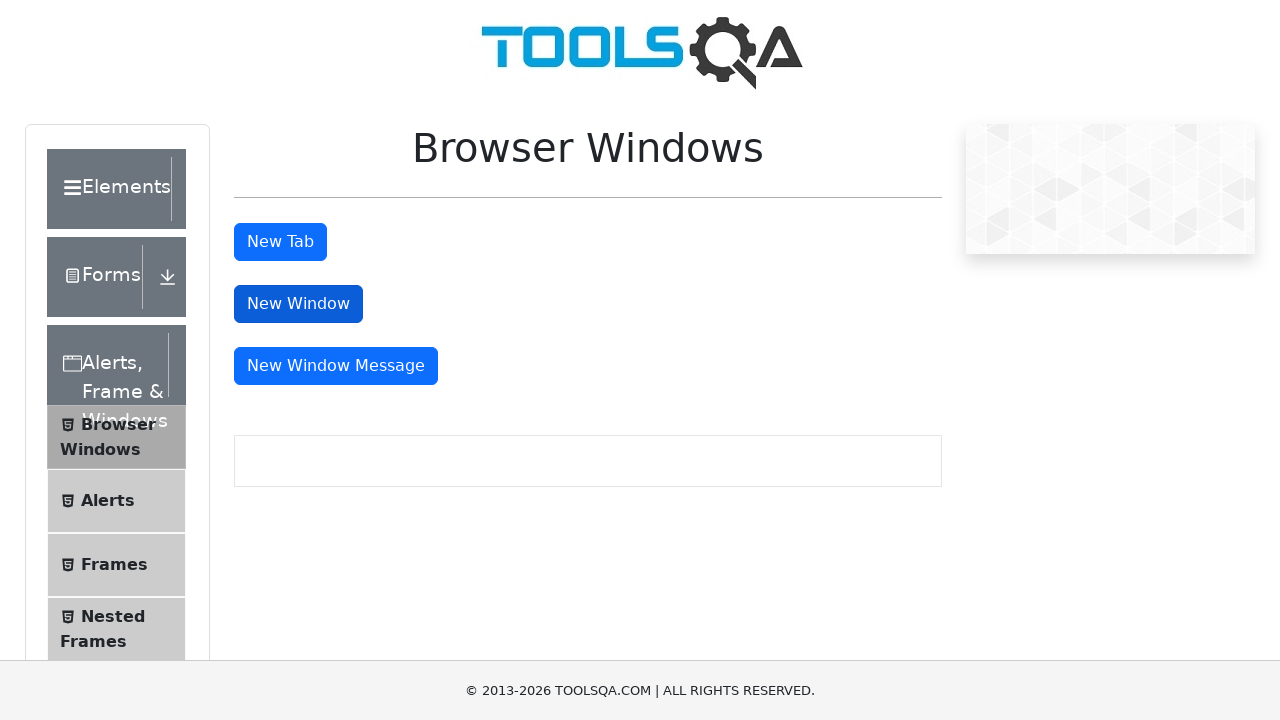